Tests that a saved change to an employee's name persists when switching between employees and returning

Starting URL: https://devmountain-qa.github.io/employee-manager/1.2_Version/index.html

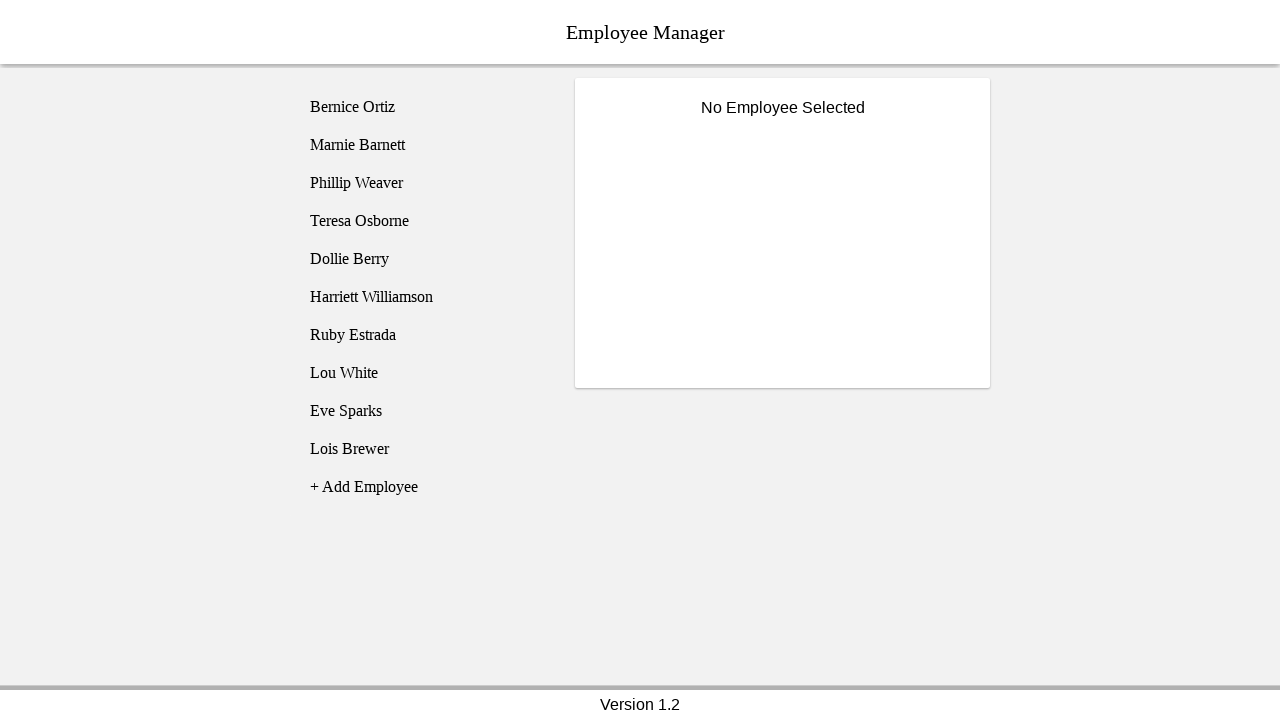

Clicked on Bernice Ortiz employee at (425, 107) on [name='employee1']
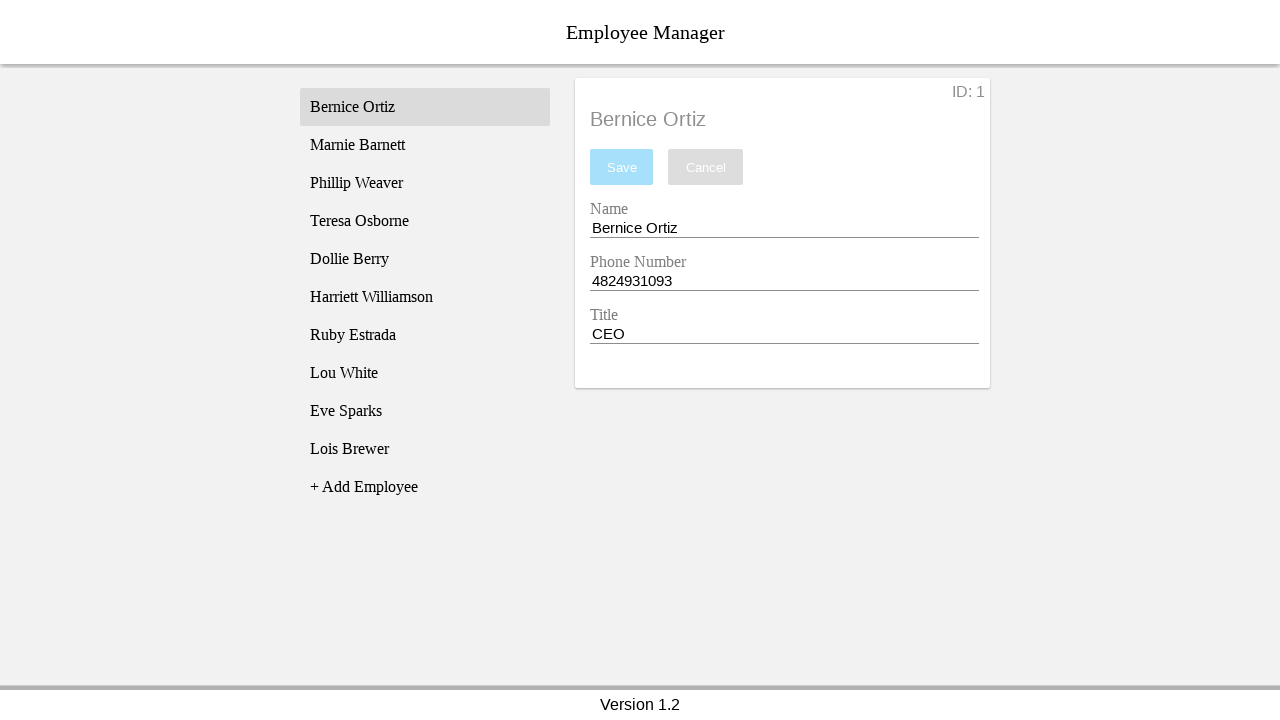

Name input field became visible
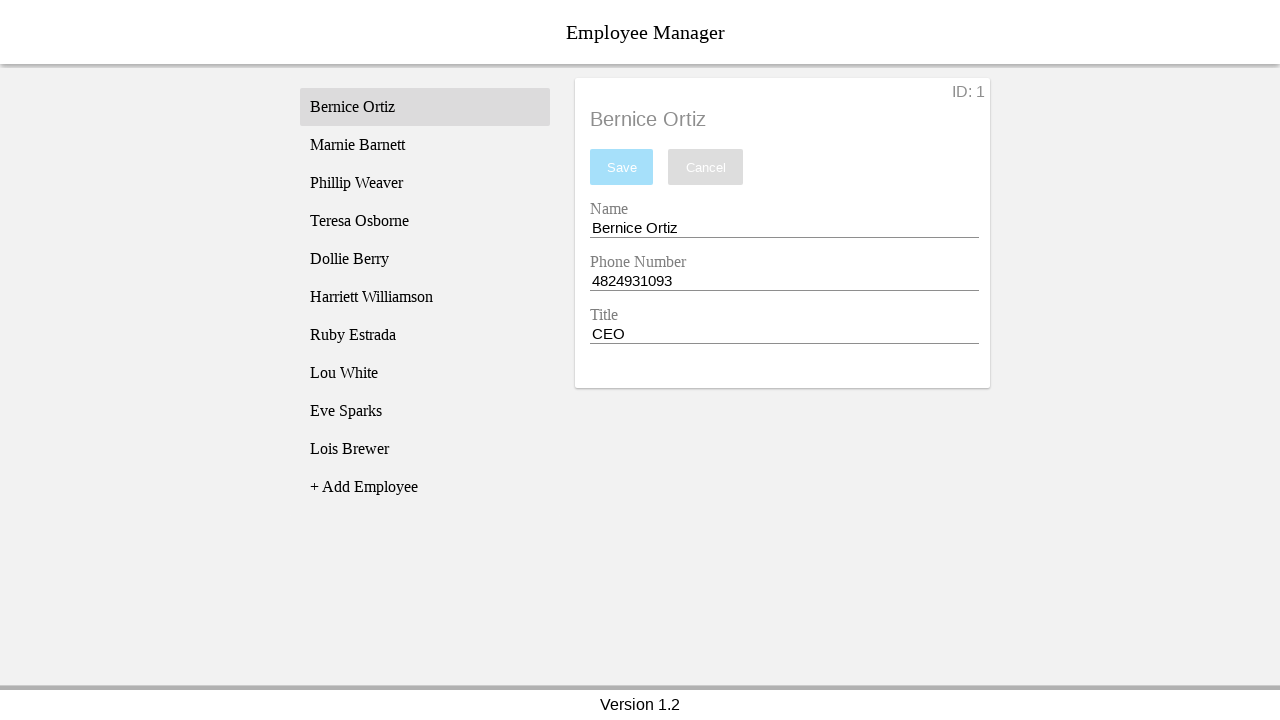

Cleared the name entry field on [name='nameEntry']
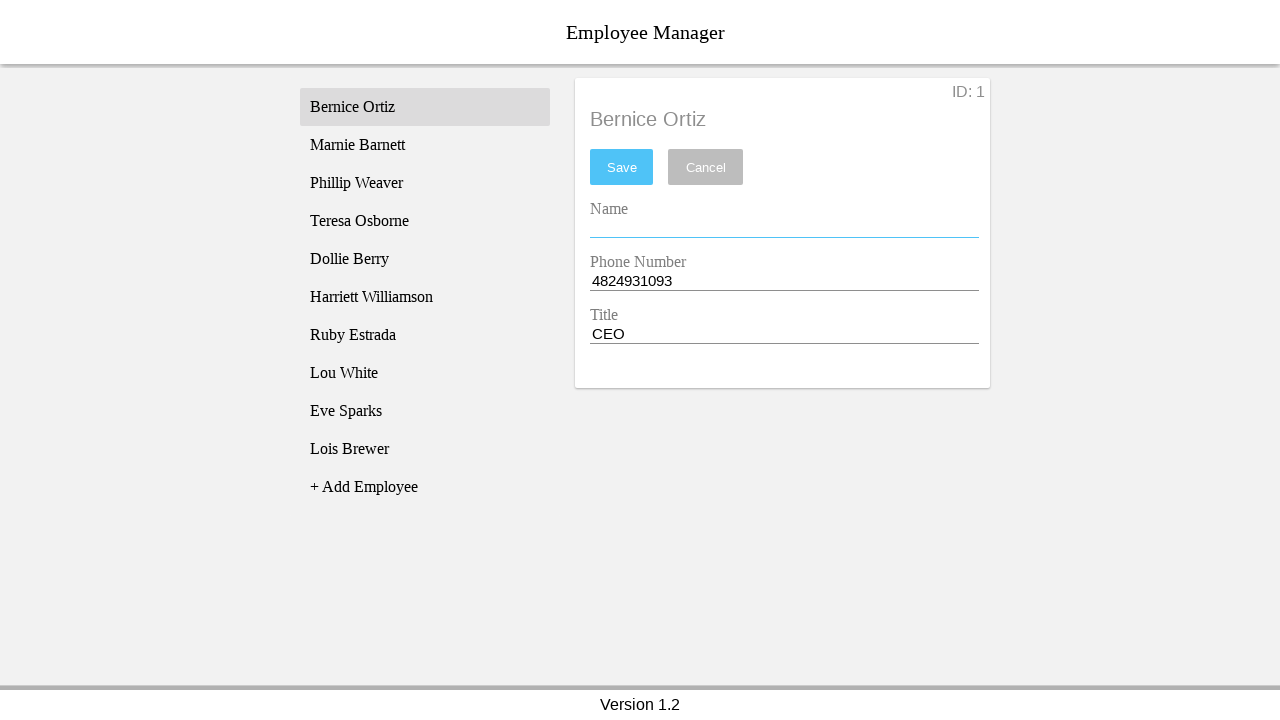

Filled name entry field with 'Test Name' on [name='nameEntry']
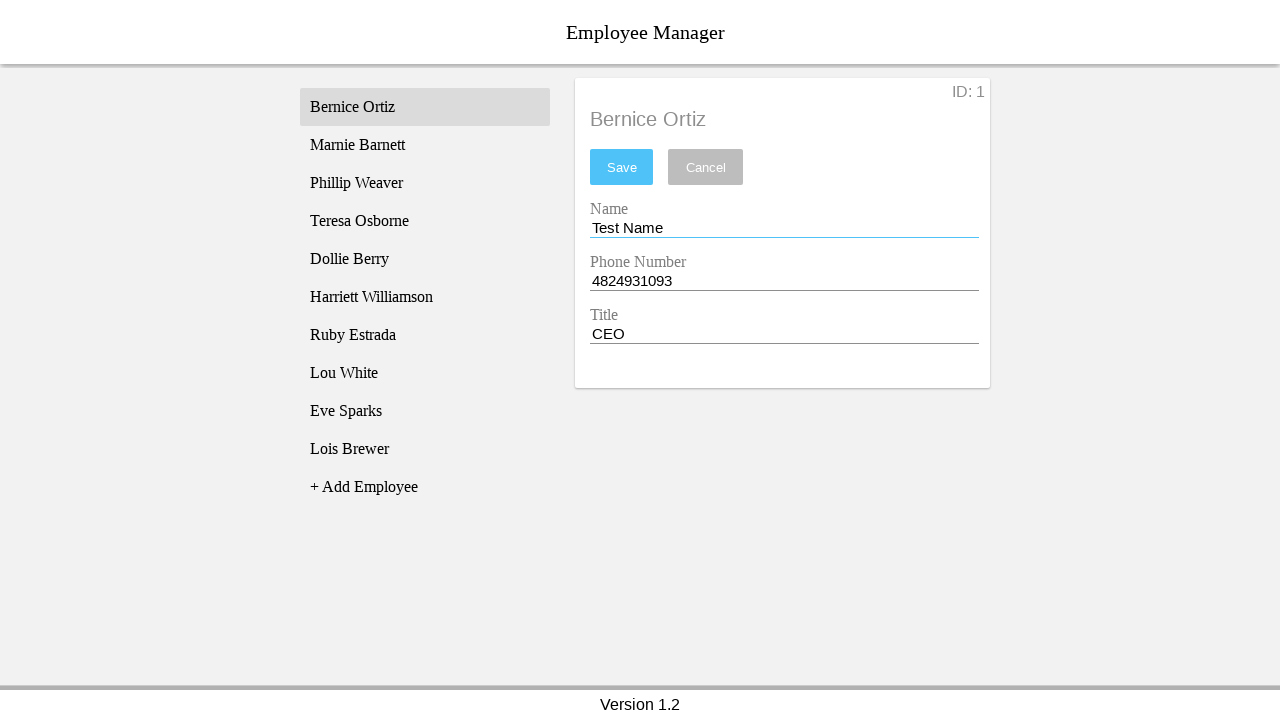

Clicked save button to persist the name change at (622, 167) on #saveBtn
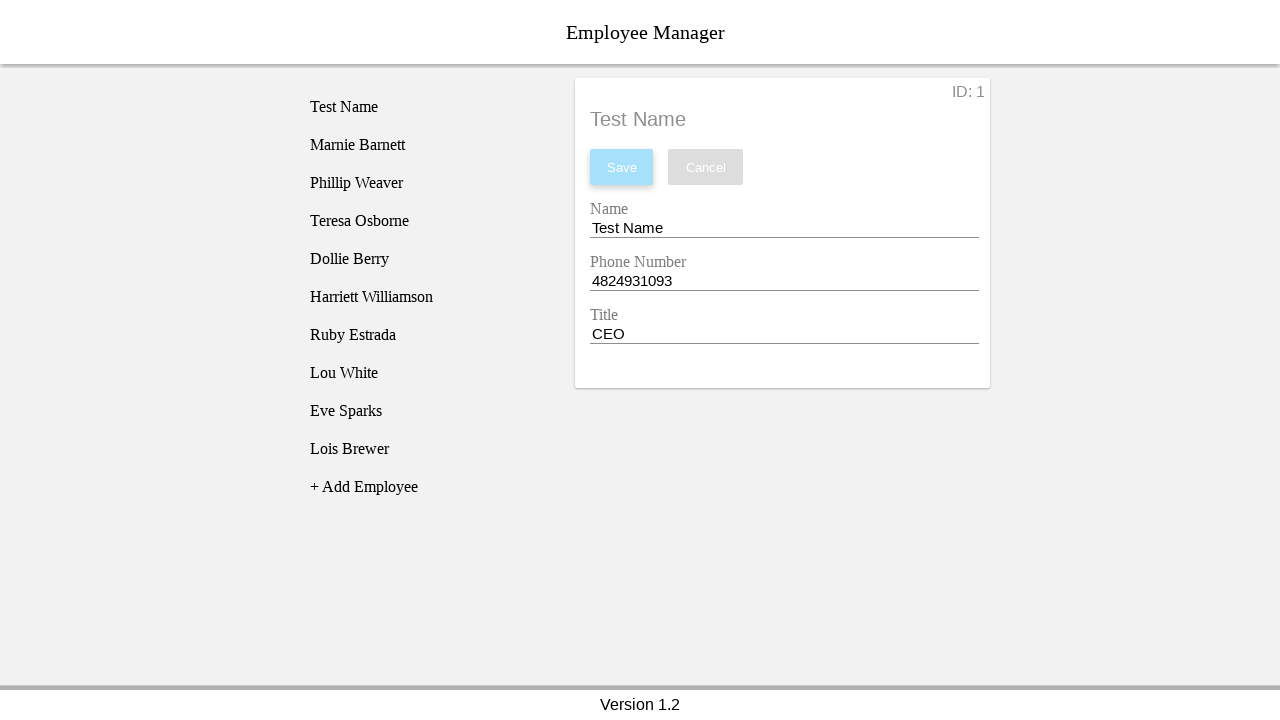

Clicked on Phillip Weaver employee to switch employees at (425, 183) on [name='employee3']
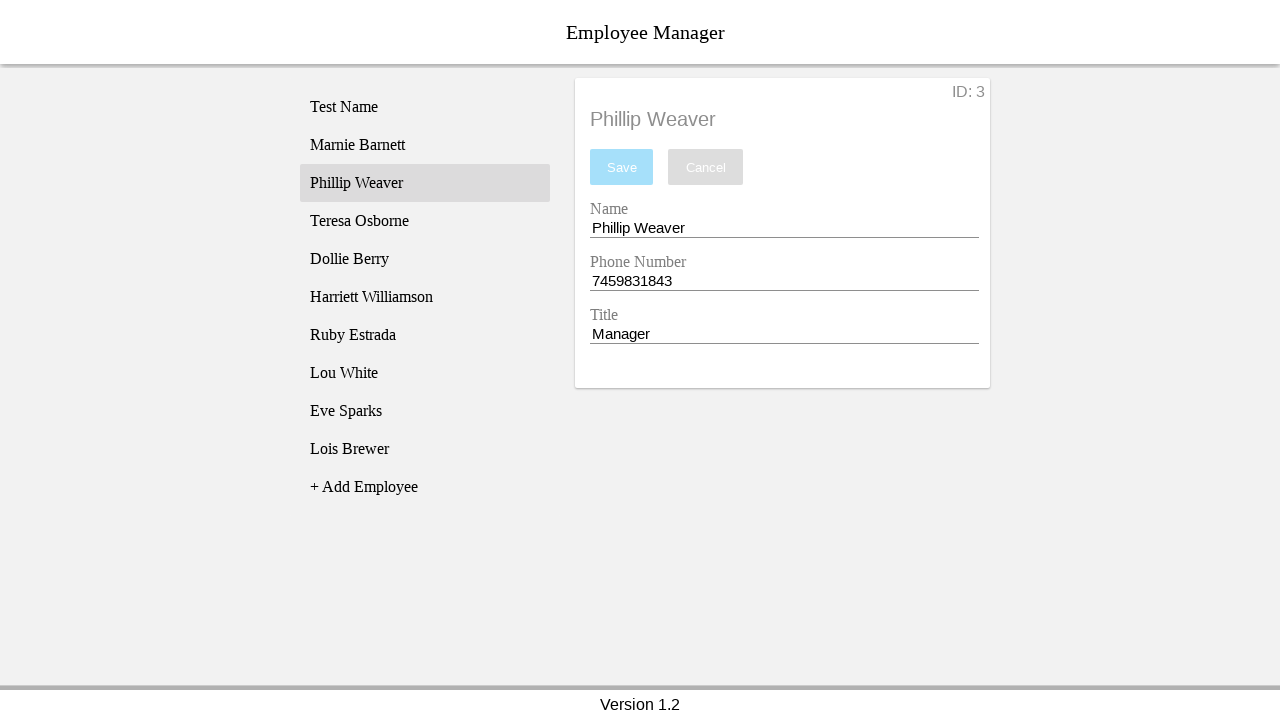

Phillip Weaver's name displayed in employee title
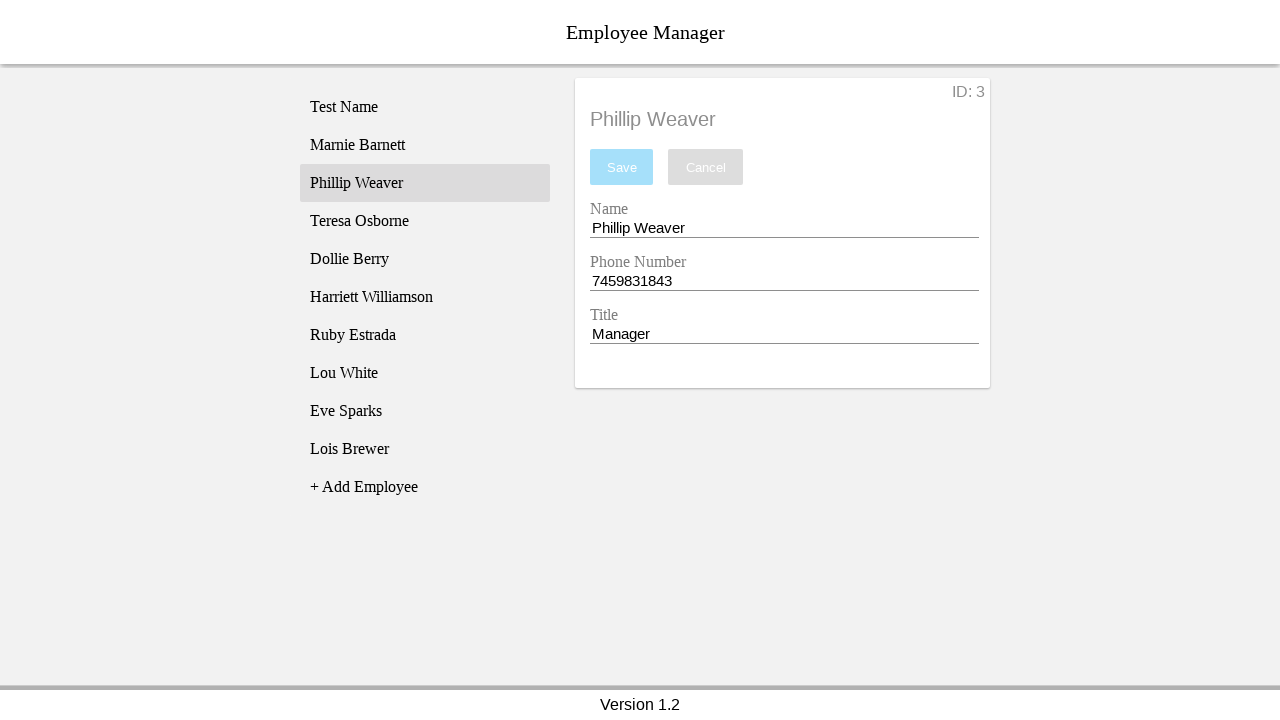

Clicked back on Bernice Ortiz to verify the saved name persists at (425, 107) on [name='employee1']
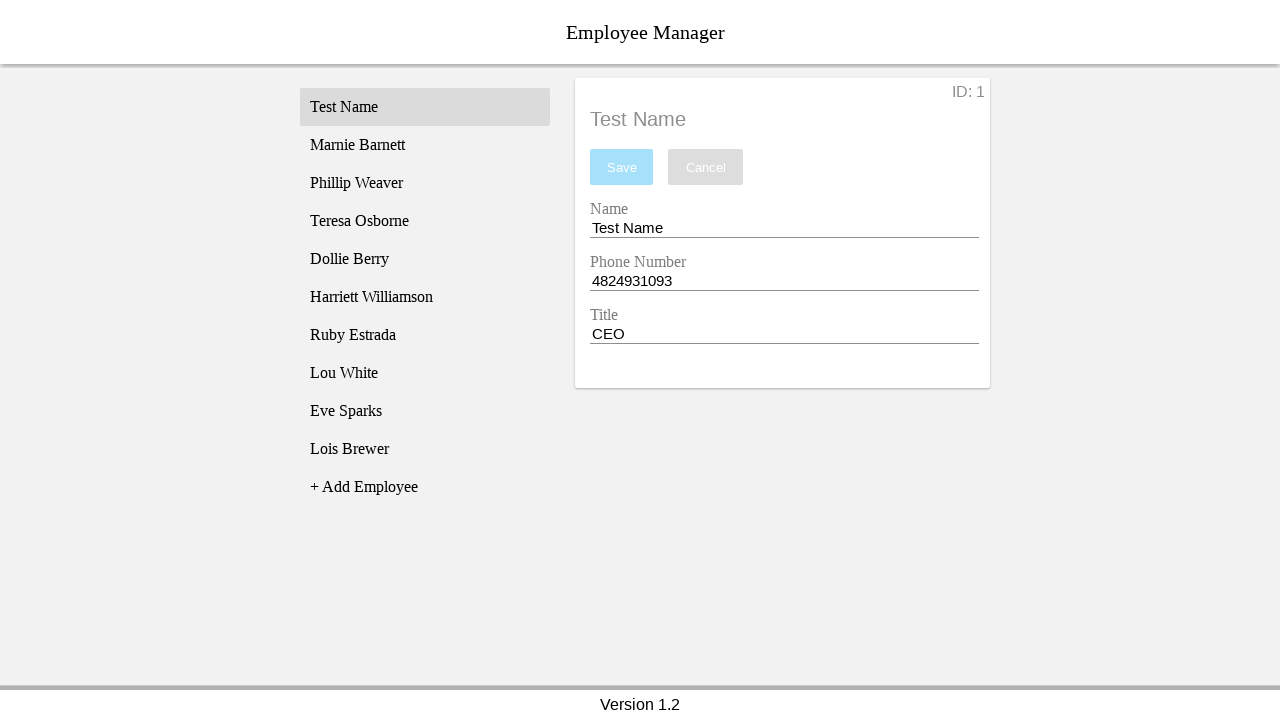

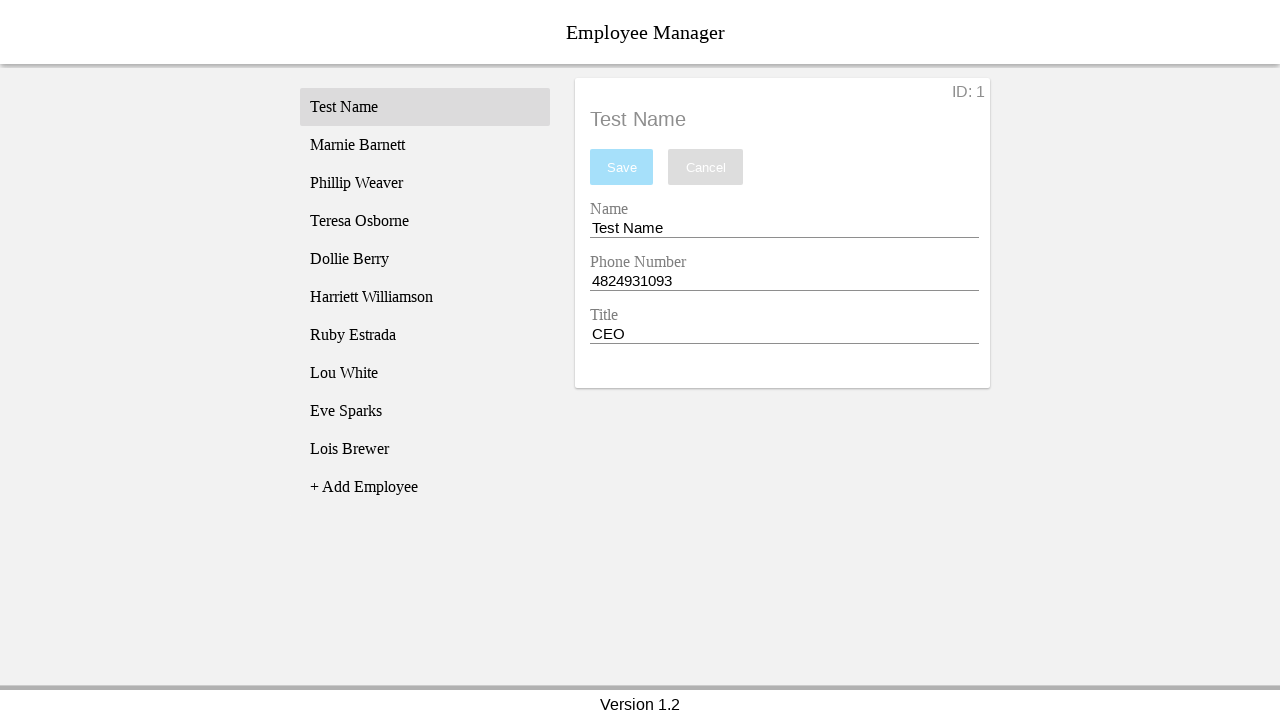